Tests selecting an option from a dropdown list using Playwright's built-in select_option method with text selector

Starting URL: https://the-internet.herokuapp.com/dropdown

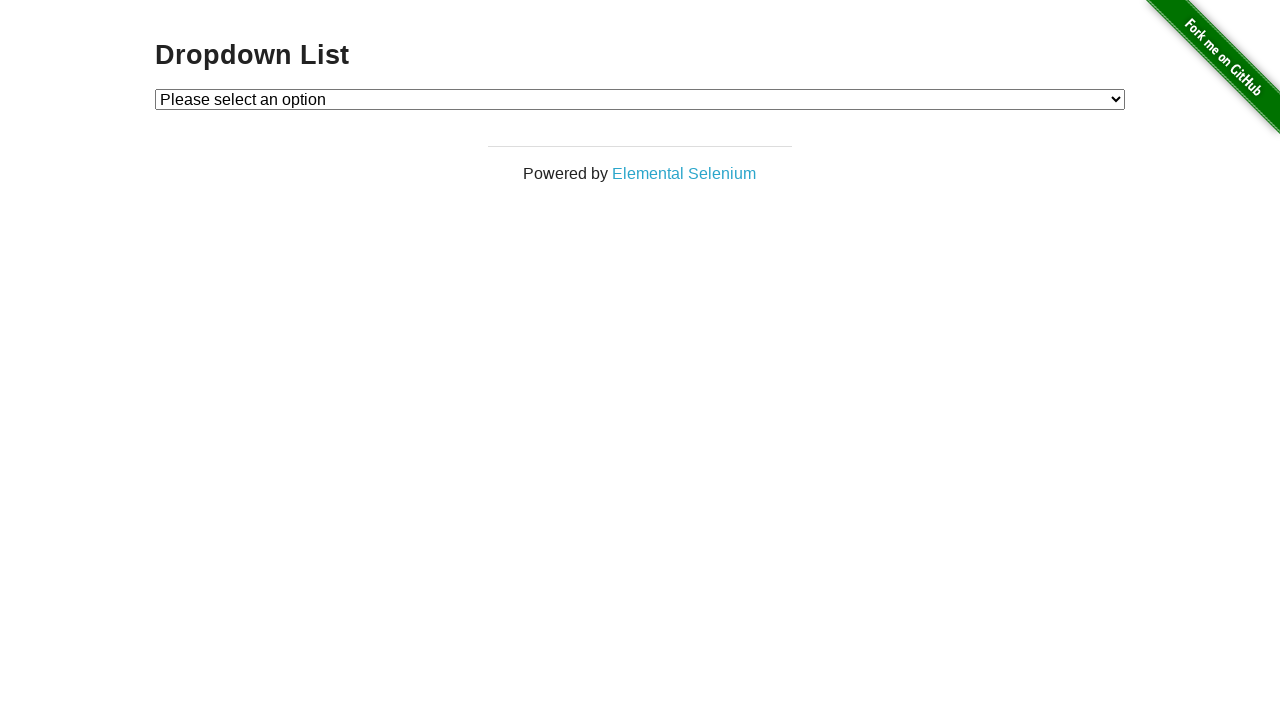

Selected 'Option 1' from dropdown using label selector on #dropdown
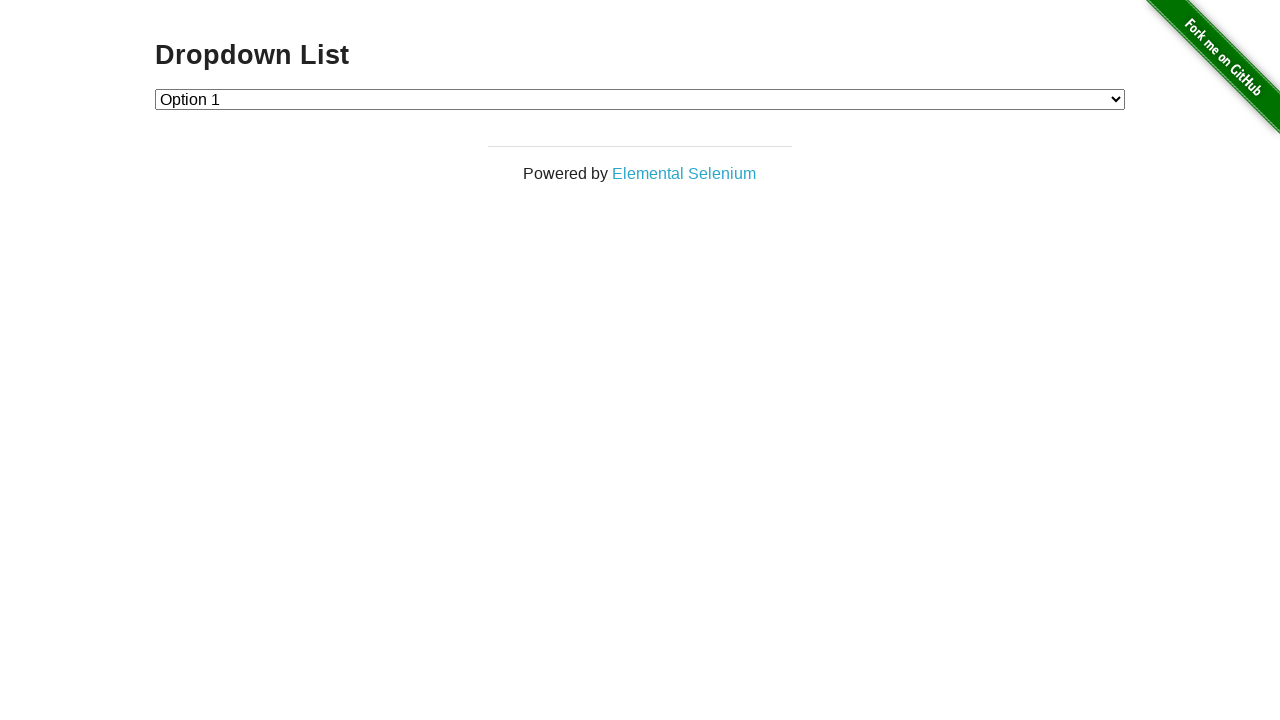

Retrieved selected dropdown value
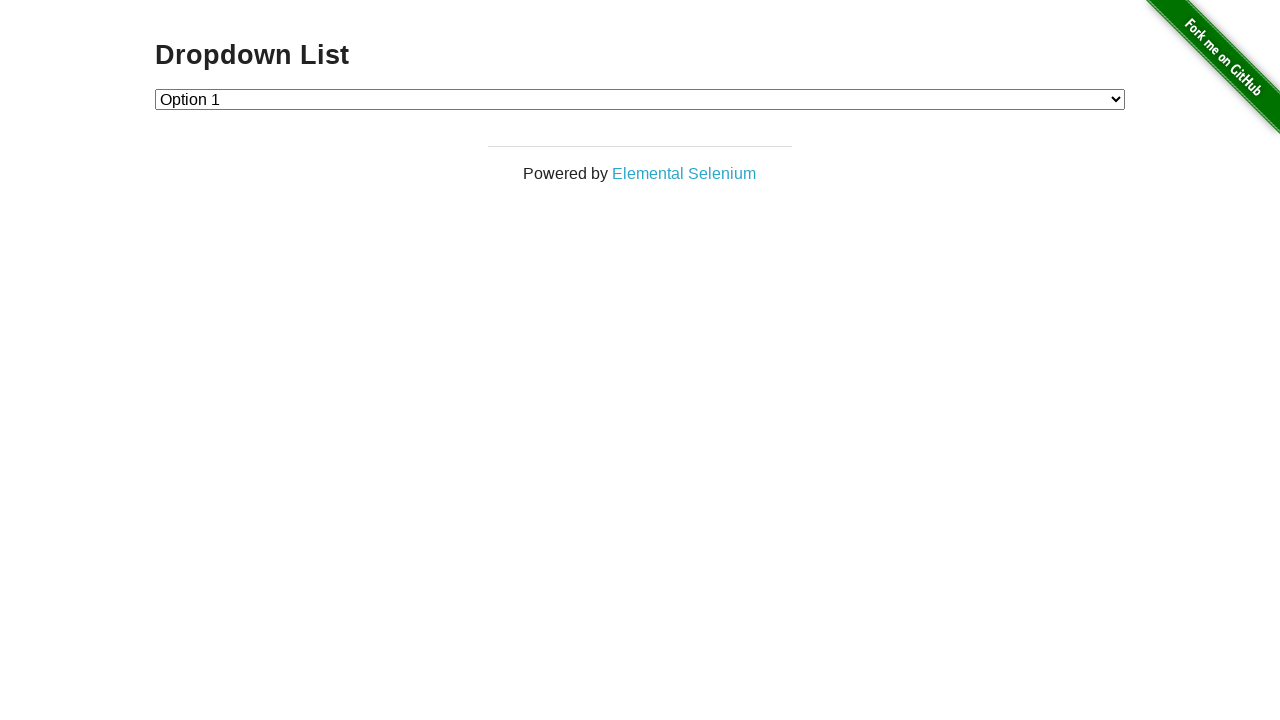

Verified dropdown selection is correct - value equals '1'
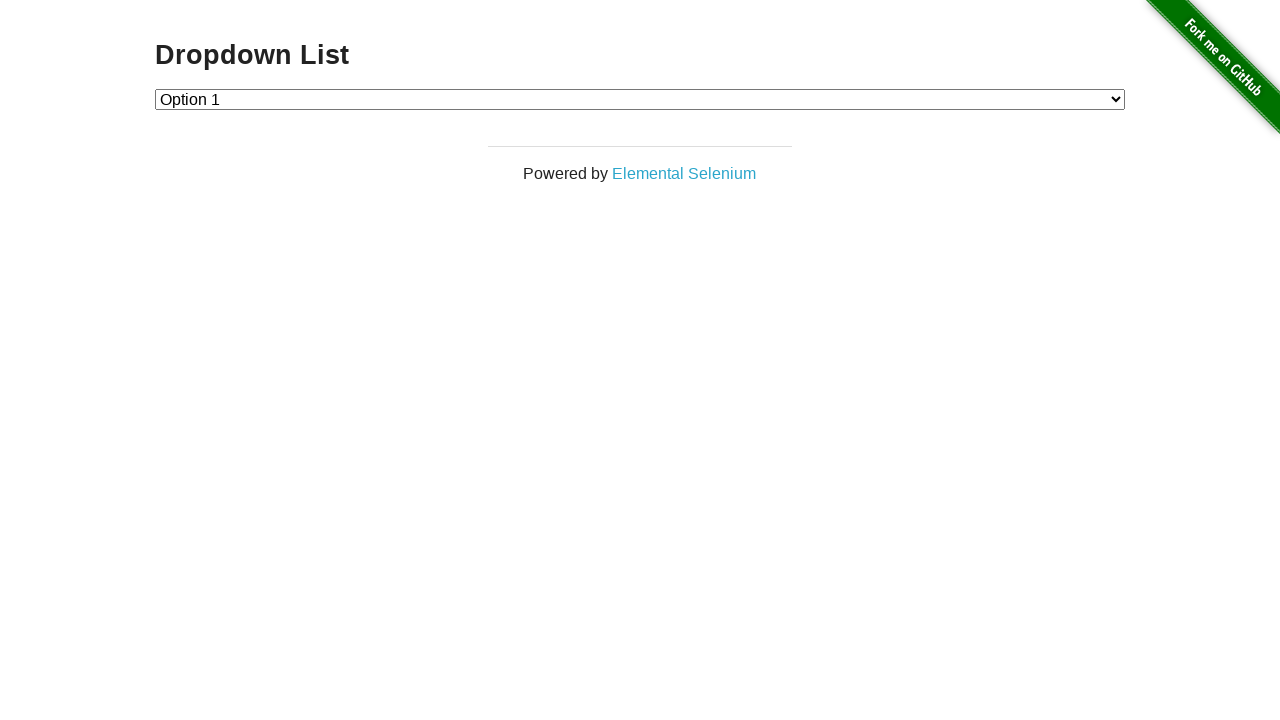

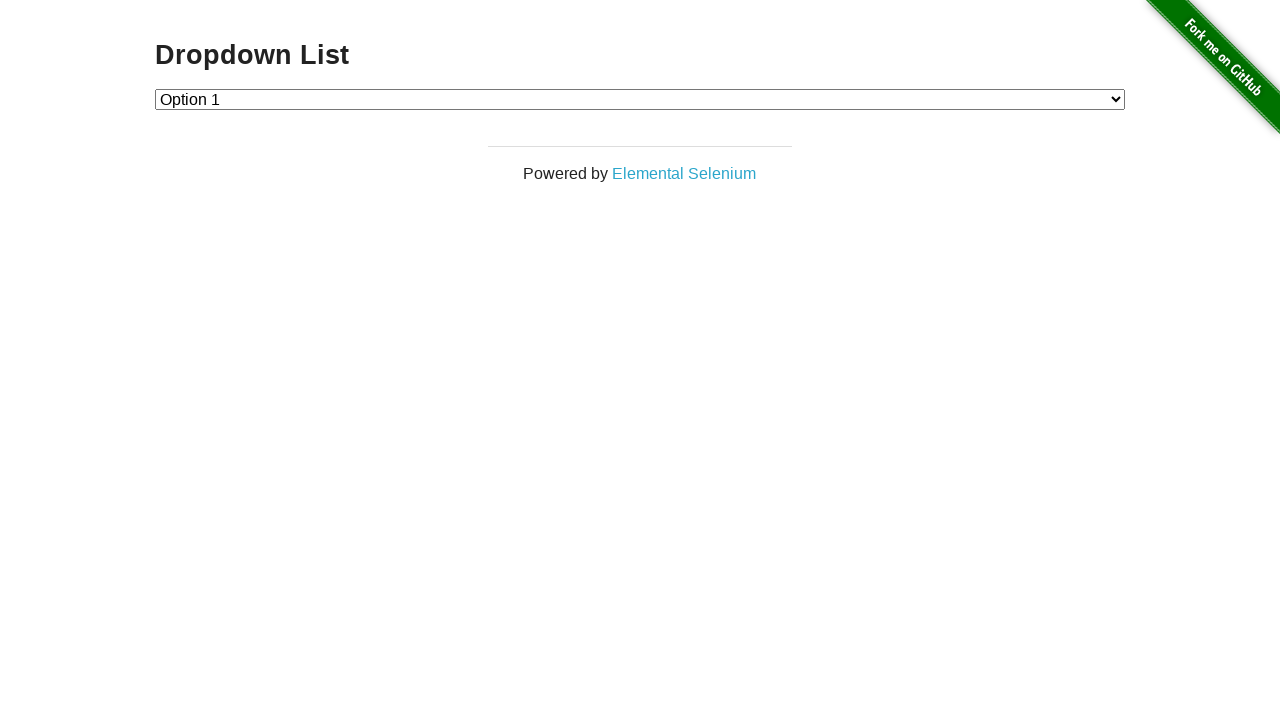